Tests radio button functionality by clicking through three radio button options sequentially

Starting URL: https://rahulshettyacademy.com/AutomationPractice/

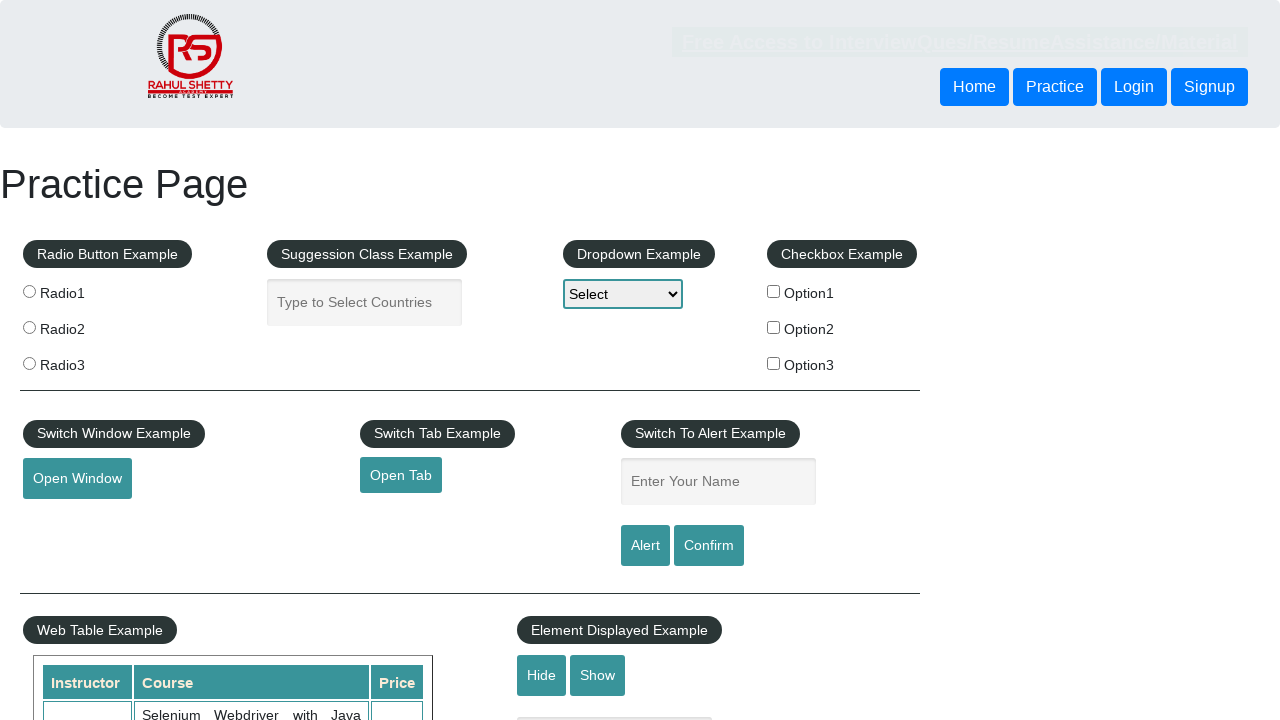

Clicked first radio button (radio1) at (29, 291) on input[value='radio1']
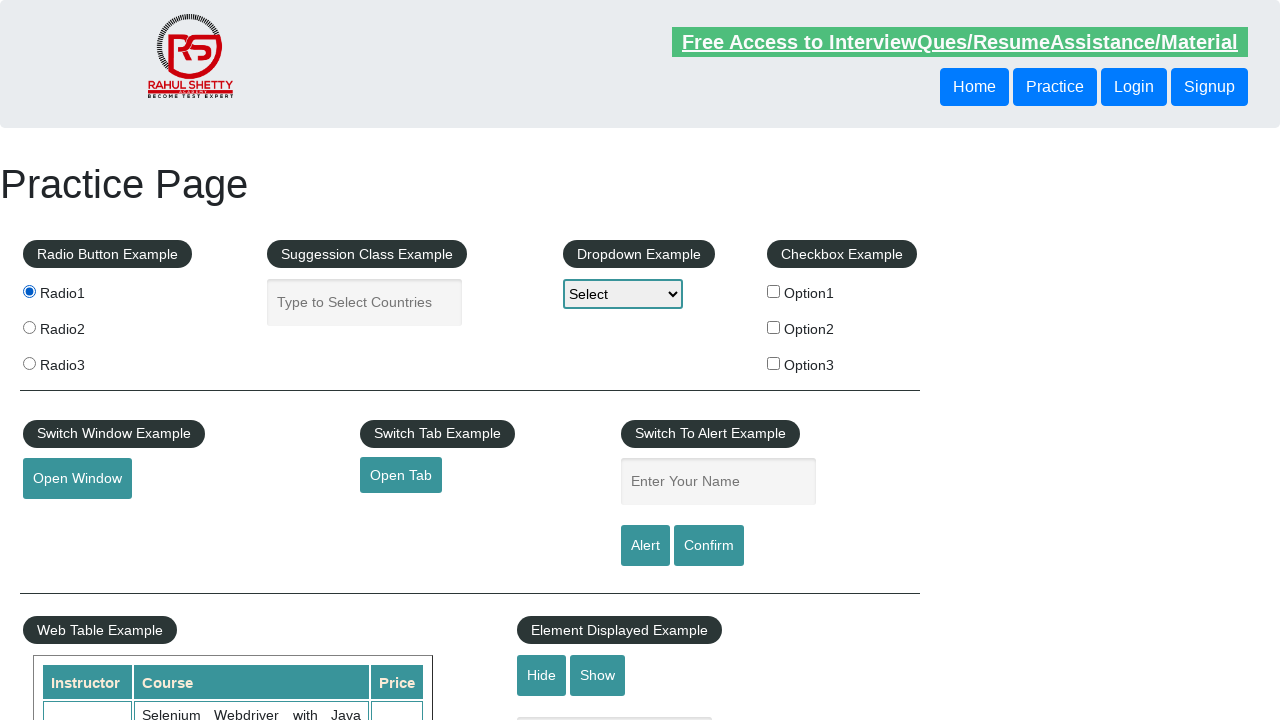

Clicked second radio button (radio2) at (29, 327) on input[value='radio2']
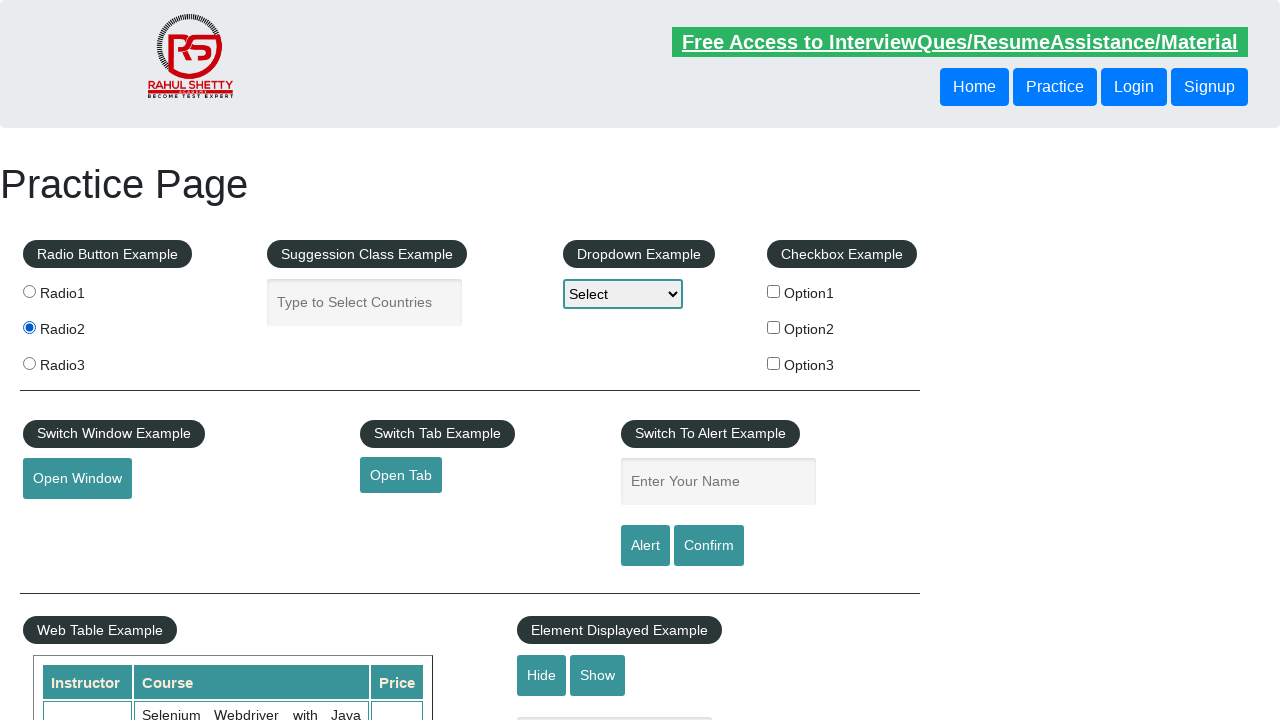

Clicked third radio button (radio3) at (29, 363) on input[value='radio3']
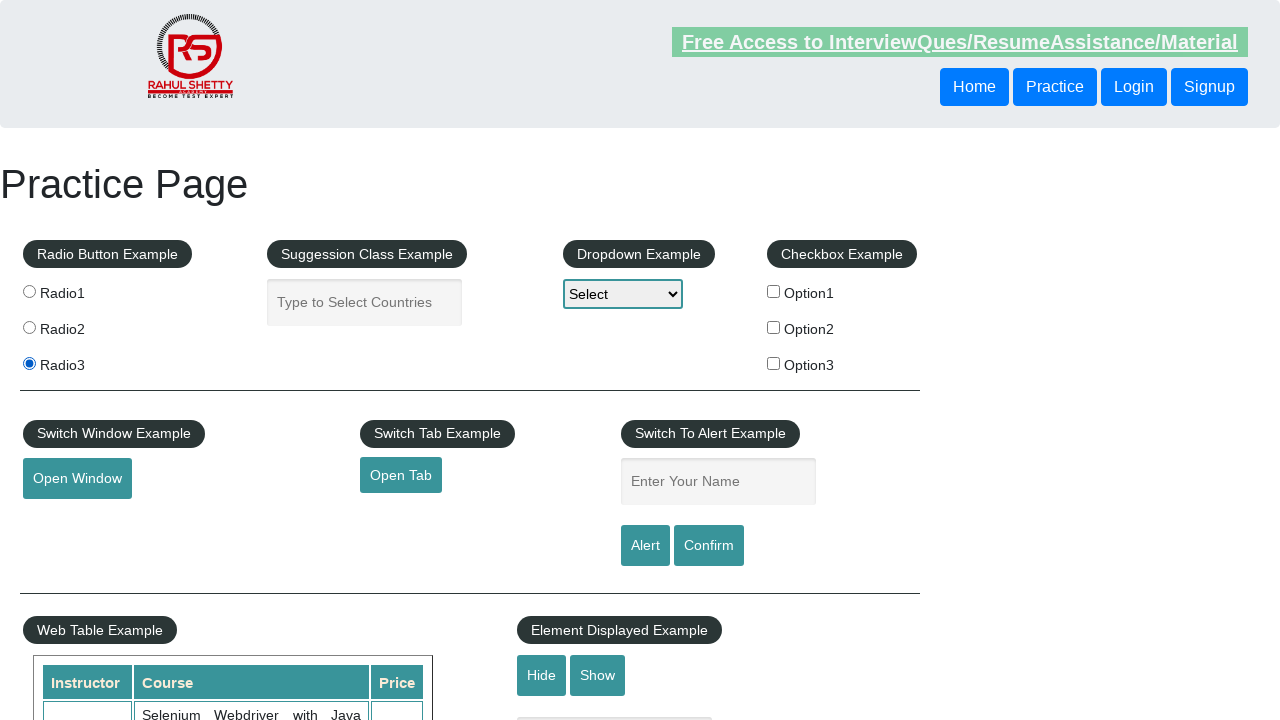

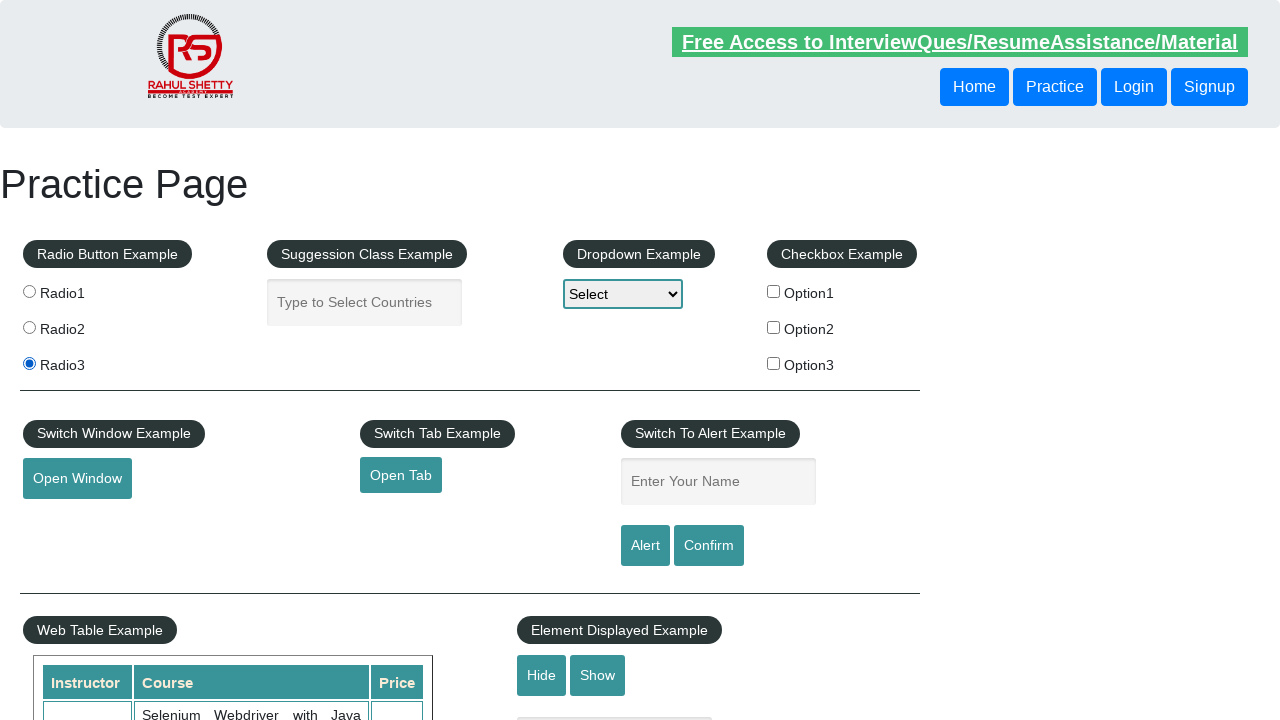